Tests the cut list optimizer form by filling in stock material dimensions (length, width, count) and cutting requirements, then submitting the form to generate optimized cutting plans.

Starting URL: https://www.opticutter.com/cut-list-optimizer

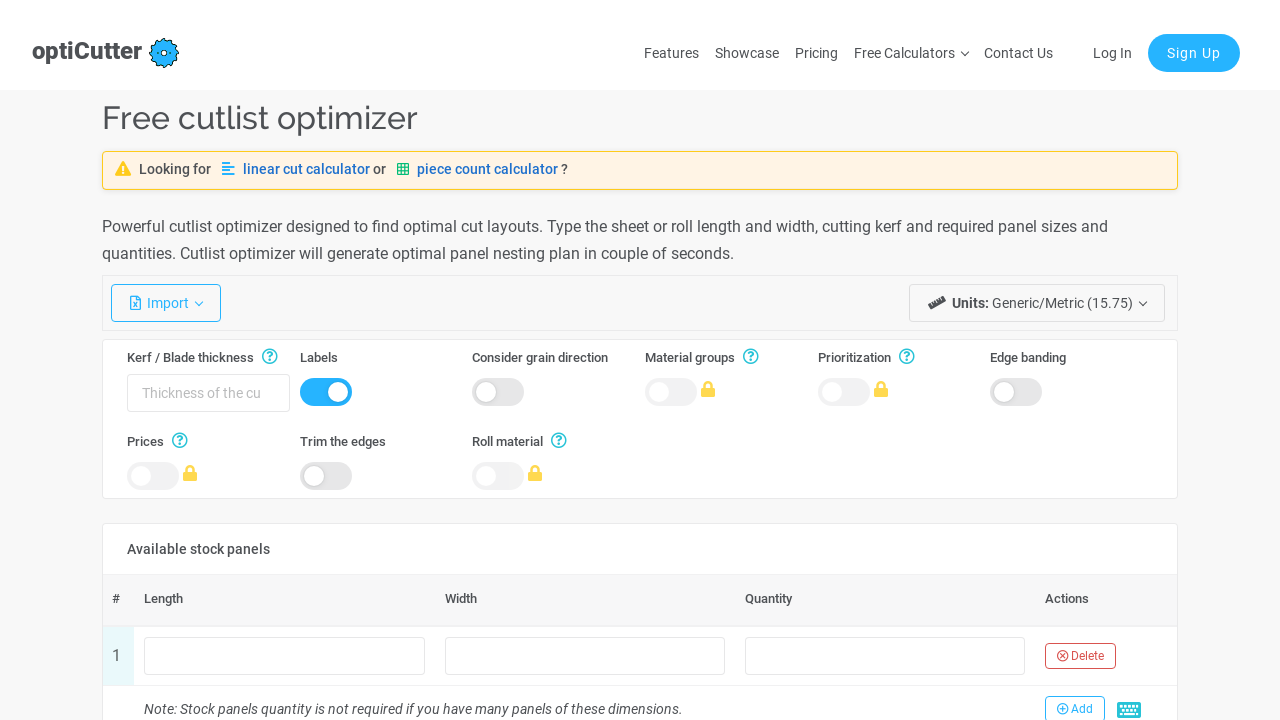

Cut list optimizer form loaded and ready
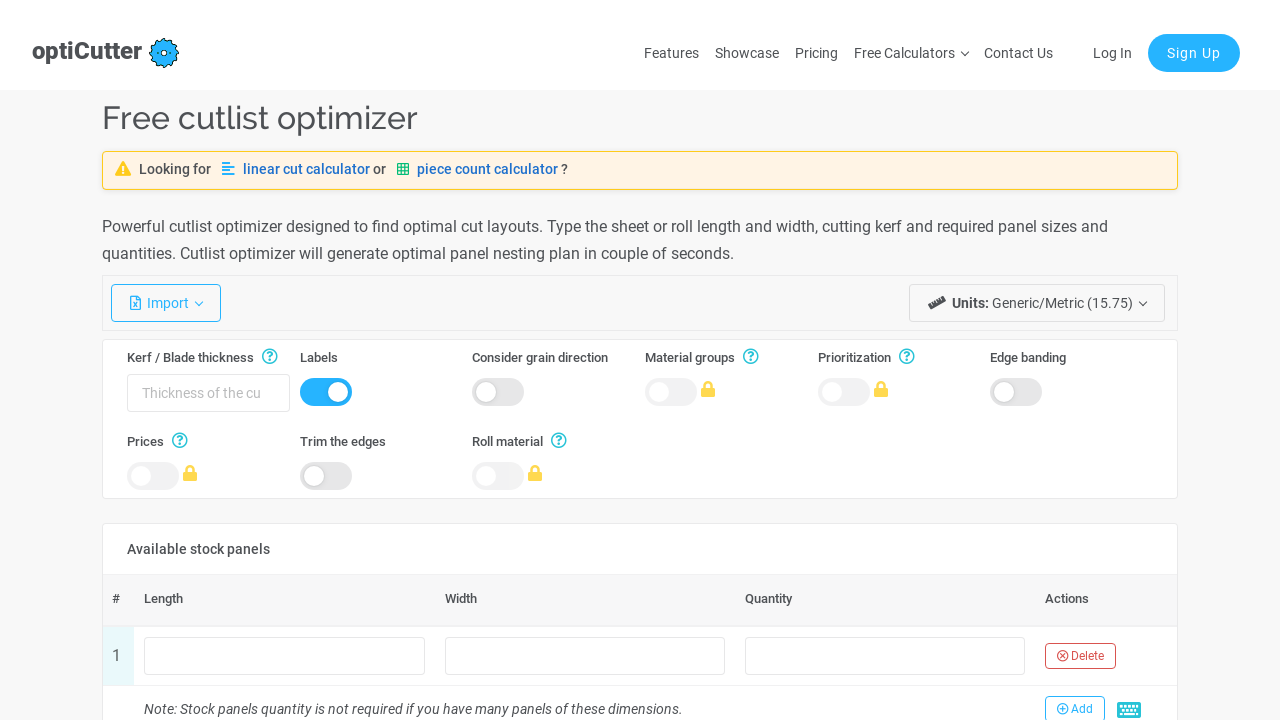

Filled stock material length with 1250 on input[name='stocks[0].length']
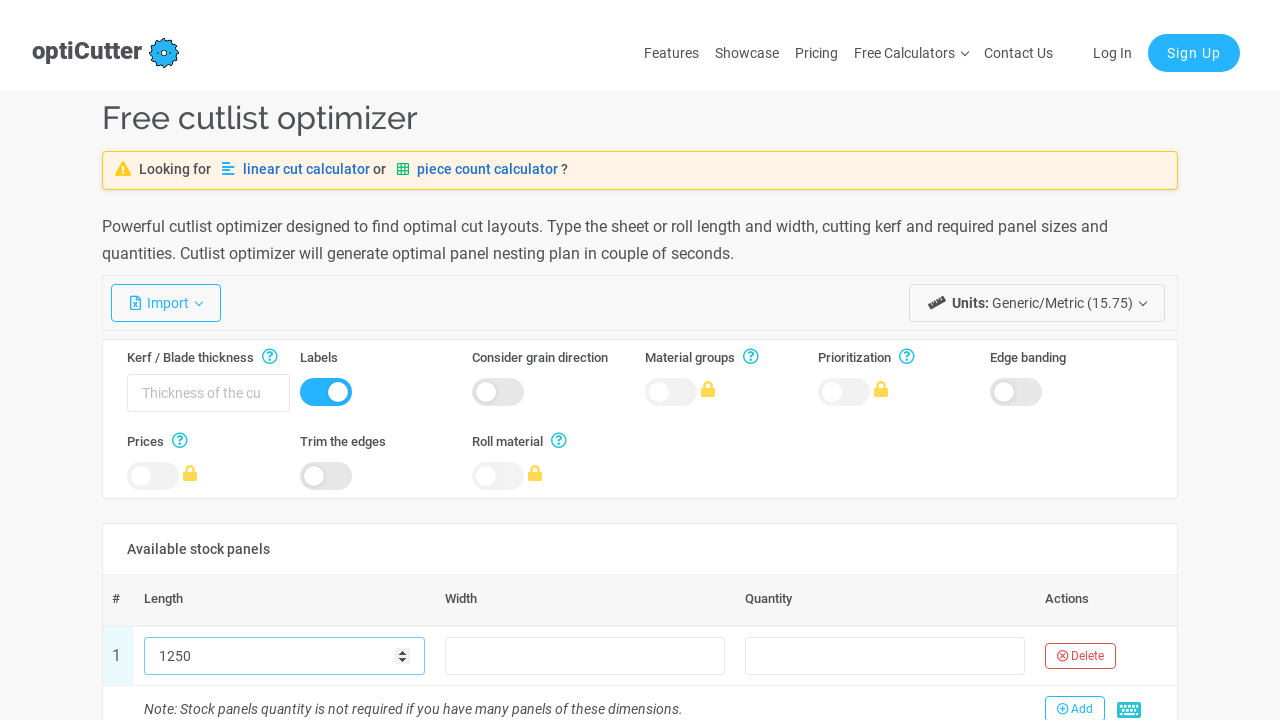

Filled stock material width with 2500 on input[name='stocks[0].width']
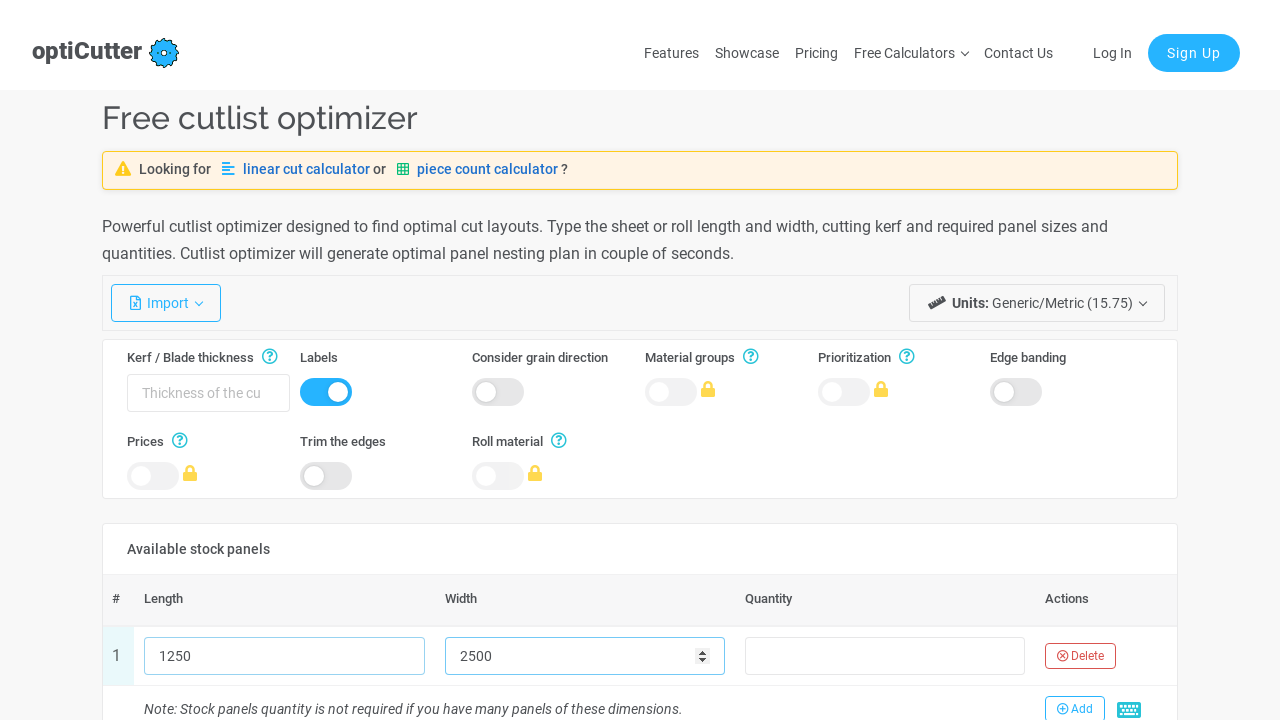

Filled stock material count with 2 on input[name='stocks[0].count']
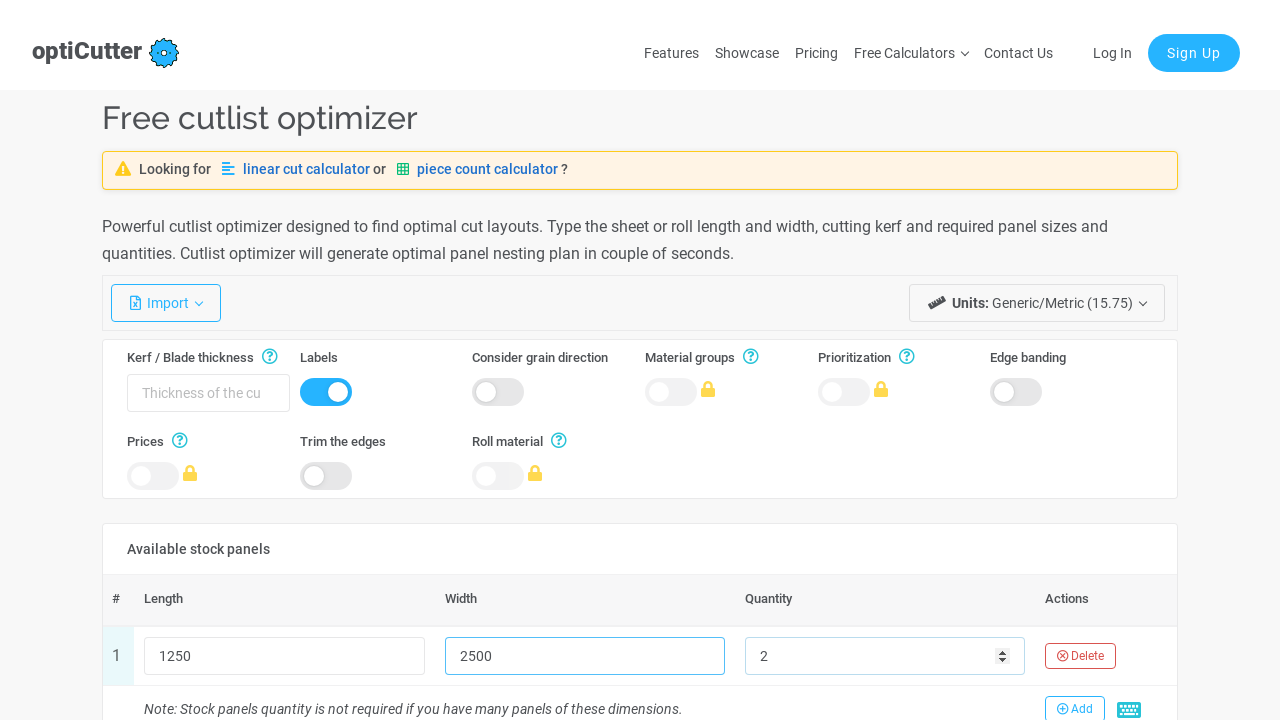

Filled cutting requirement length with 297 on input[name='requirements[0].length']
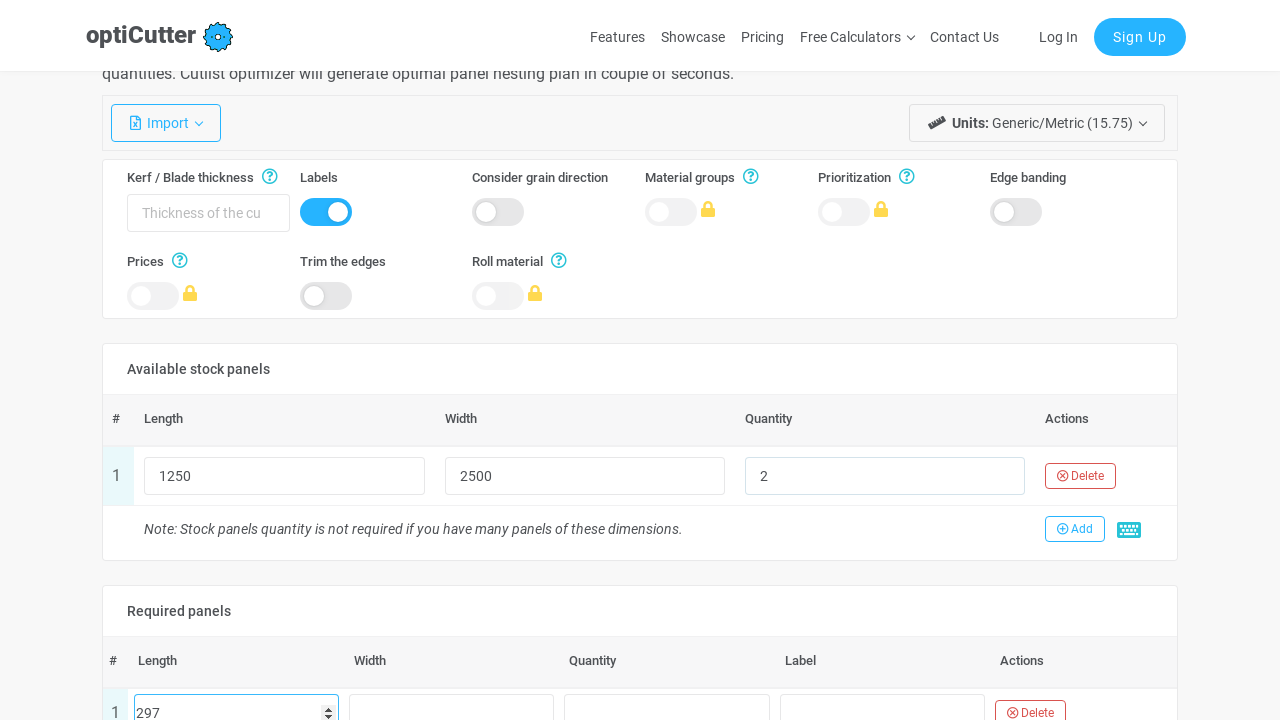

Filled cutting requirement width with 420 on input[name='requirements[0].width']
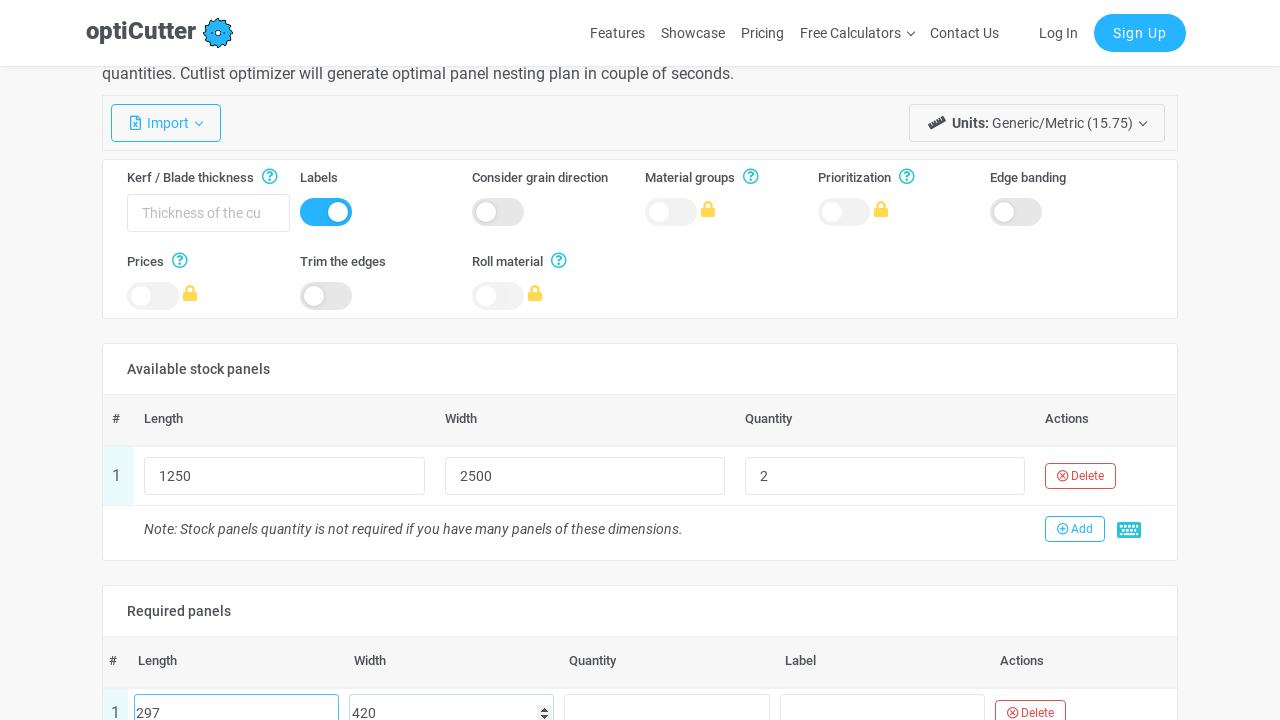

Filled cutting requirement count with 40 on input[name='requirements[0].count']
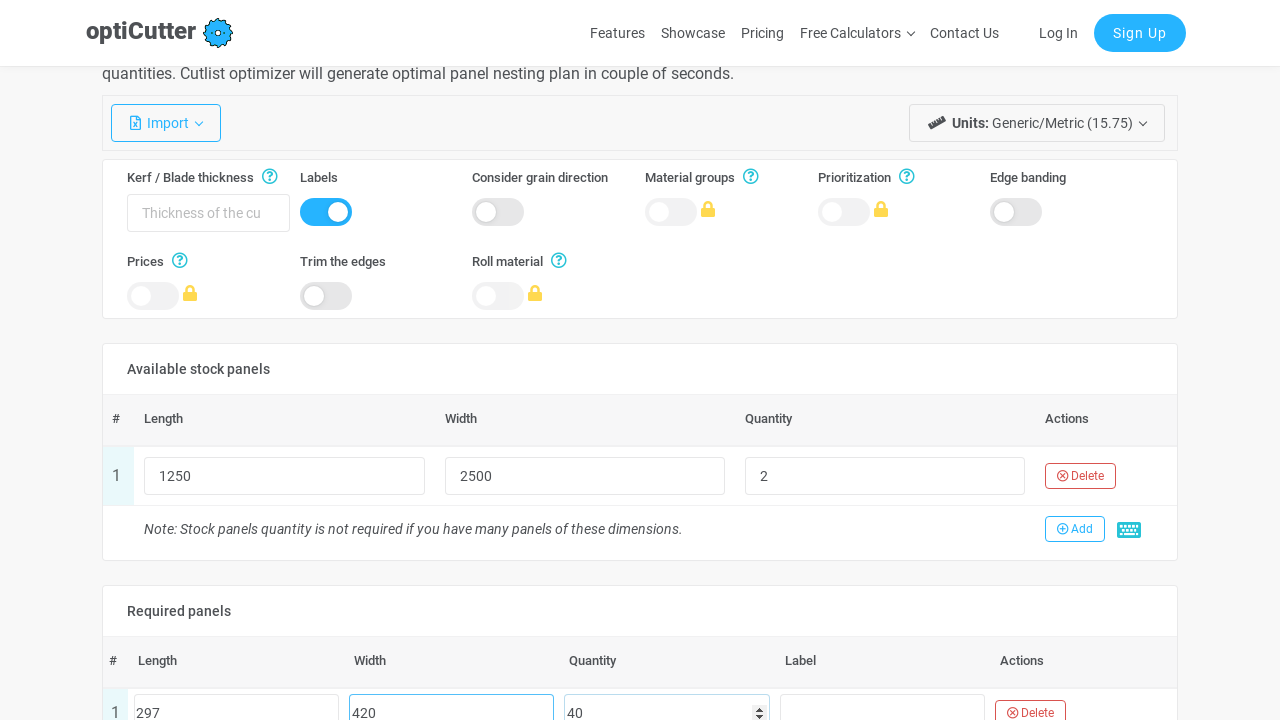

Submitted cut list optimizer form at (162, 361) on #planForm button[type='submit']
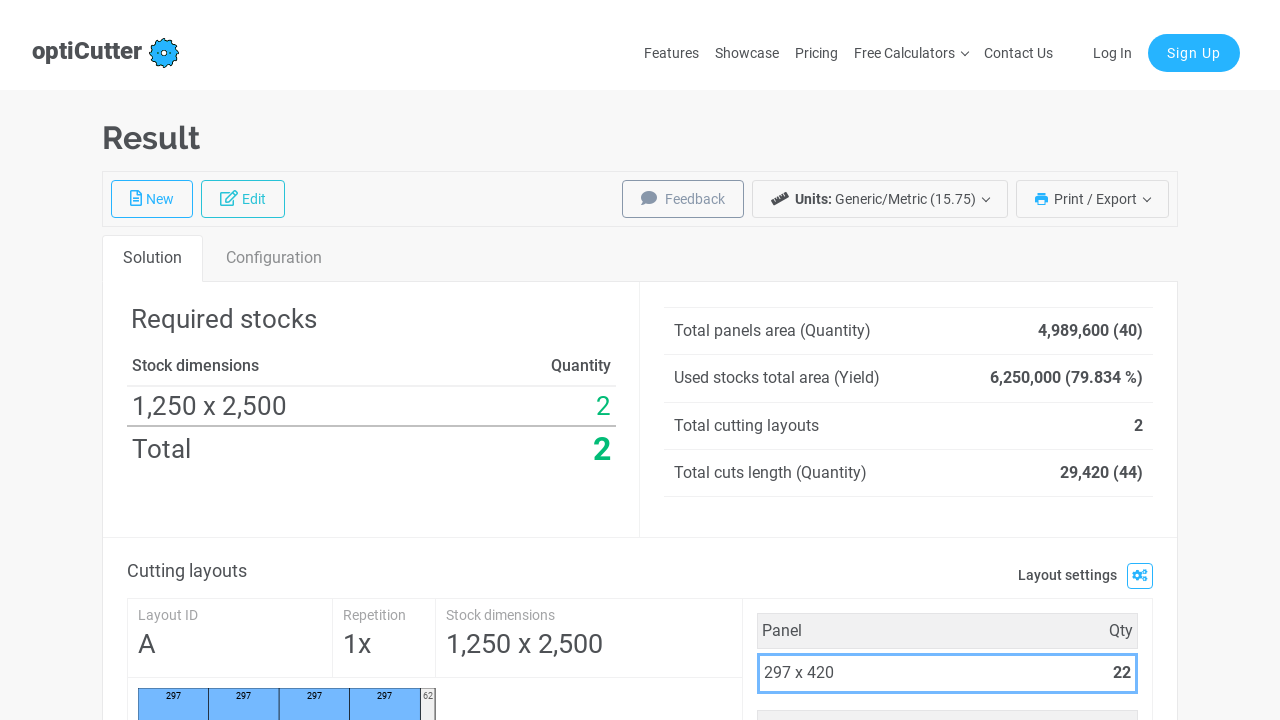

Optimized cutting plan results table appeared
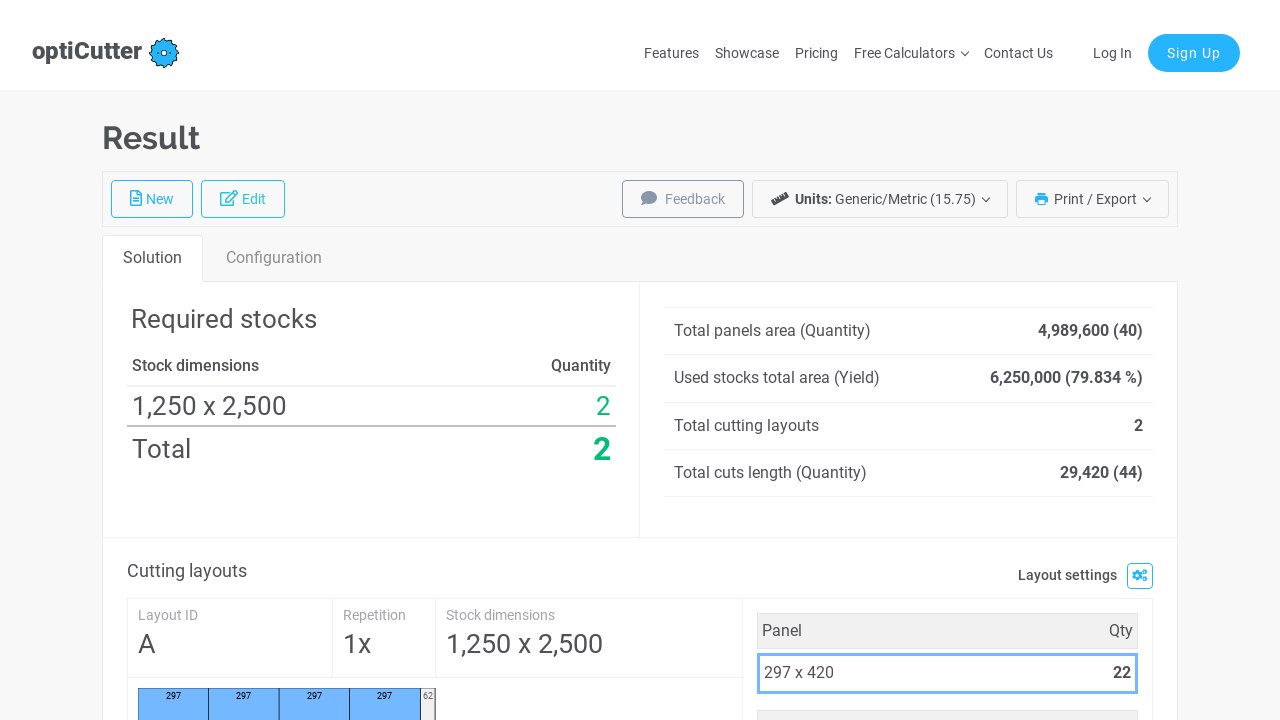

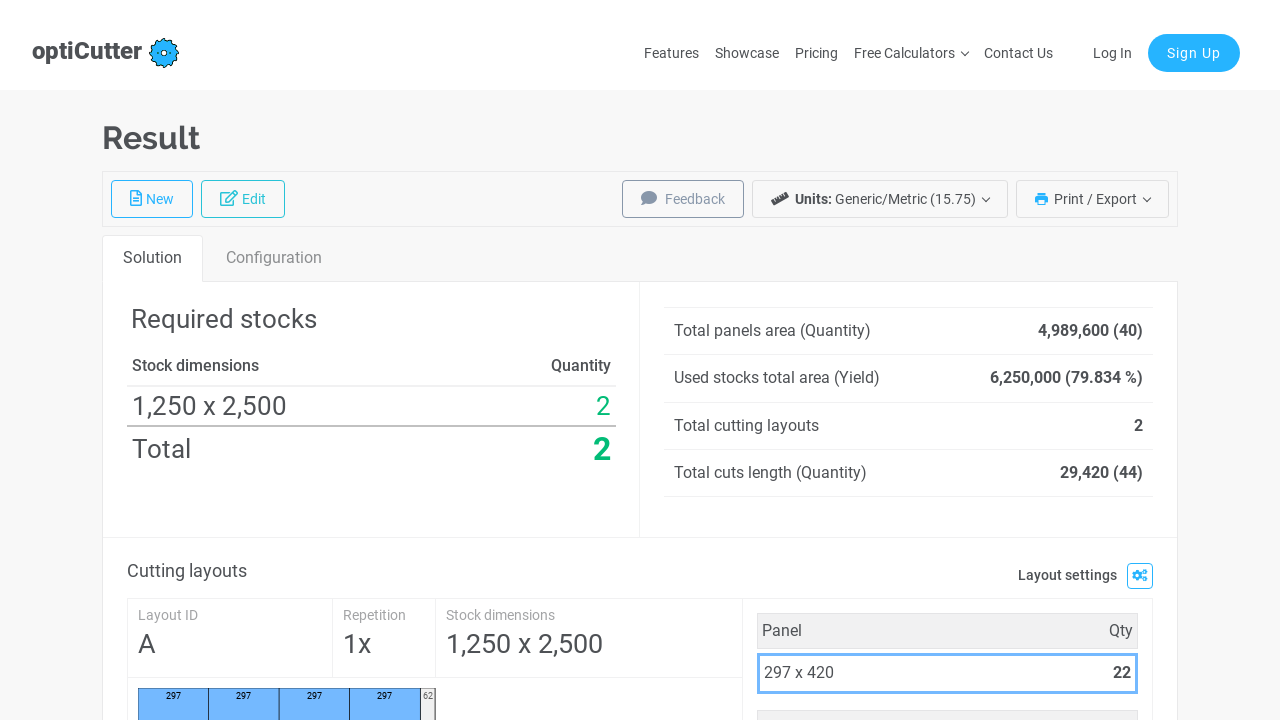